Tests the selected state of checkbox and radio button elements, verifies they are initially unselected, clicks them, and verifies they become selected

Starting URL: https://automationfc.github.io/basic-form/index.html

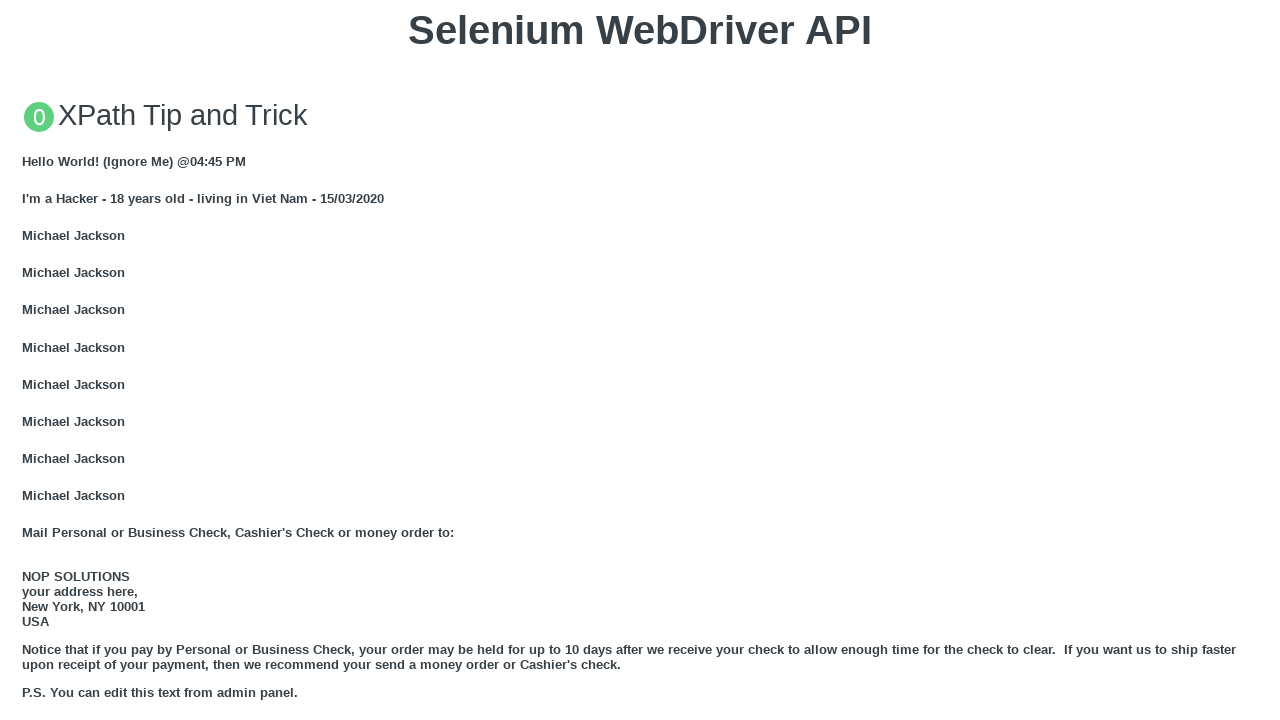

Navigated to basic form page
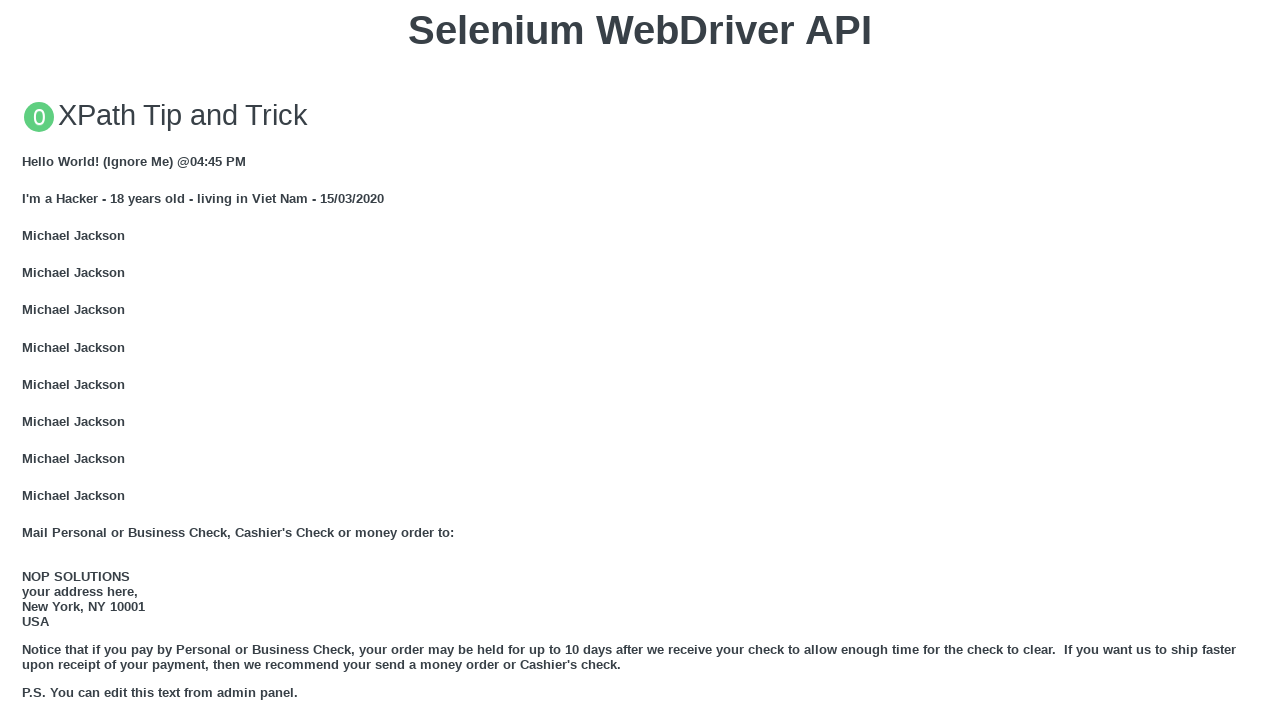

Verified development checkbox is not selected initially
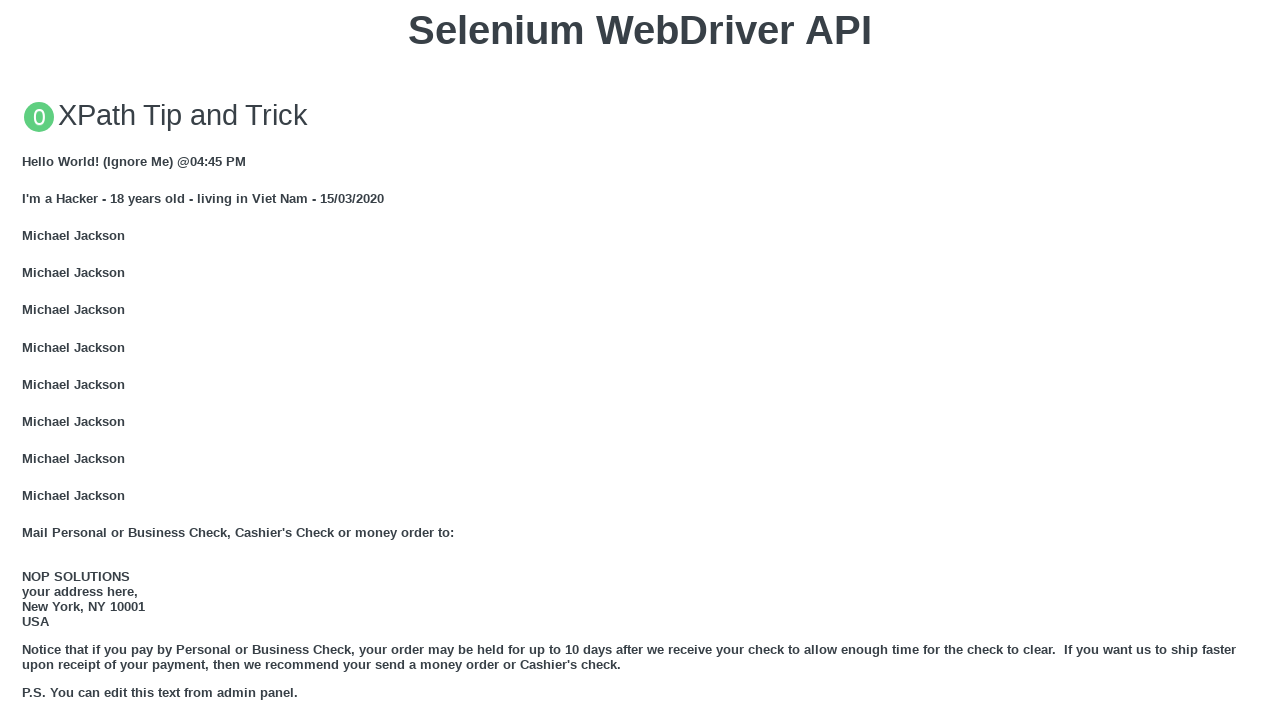

Verified age under 18 radio is not selected initially
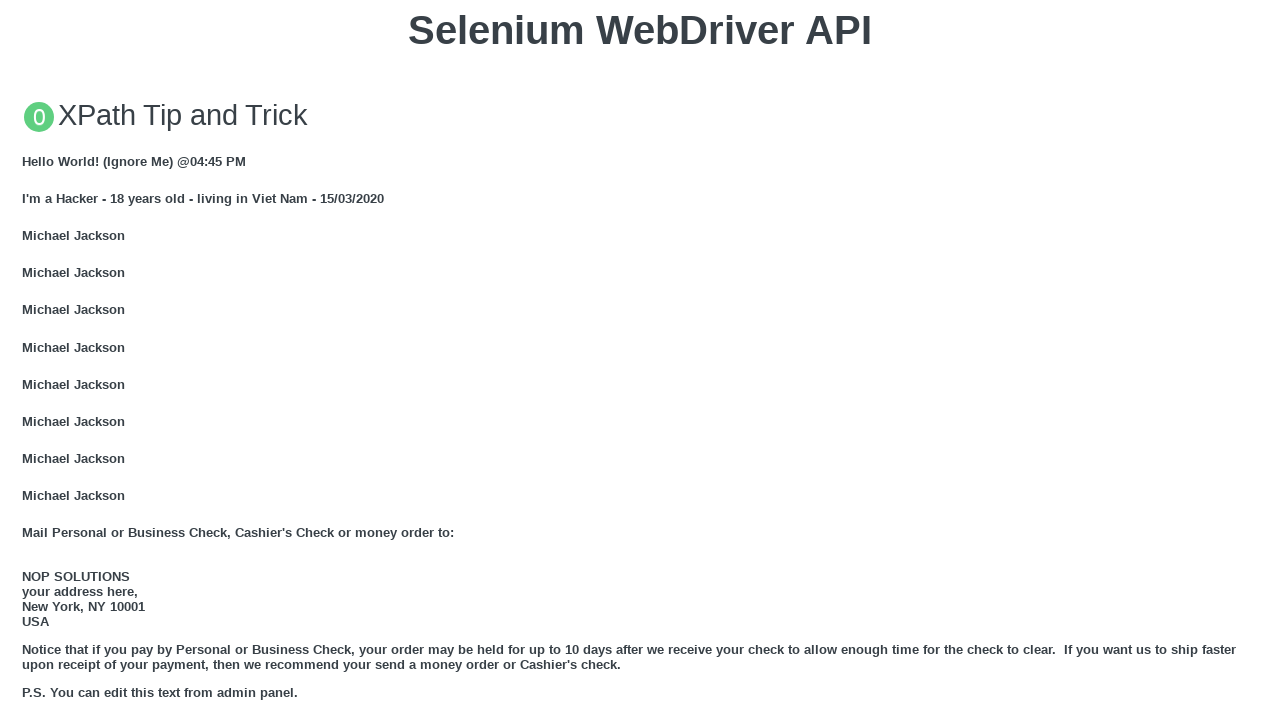

Clicked development checkbox at (28, 361) on #development
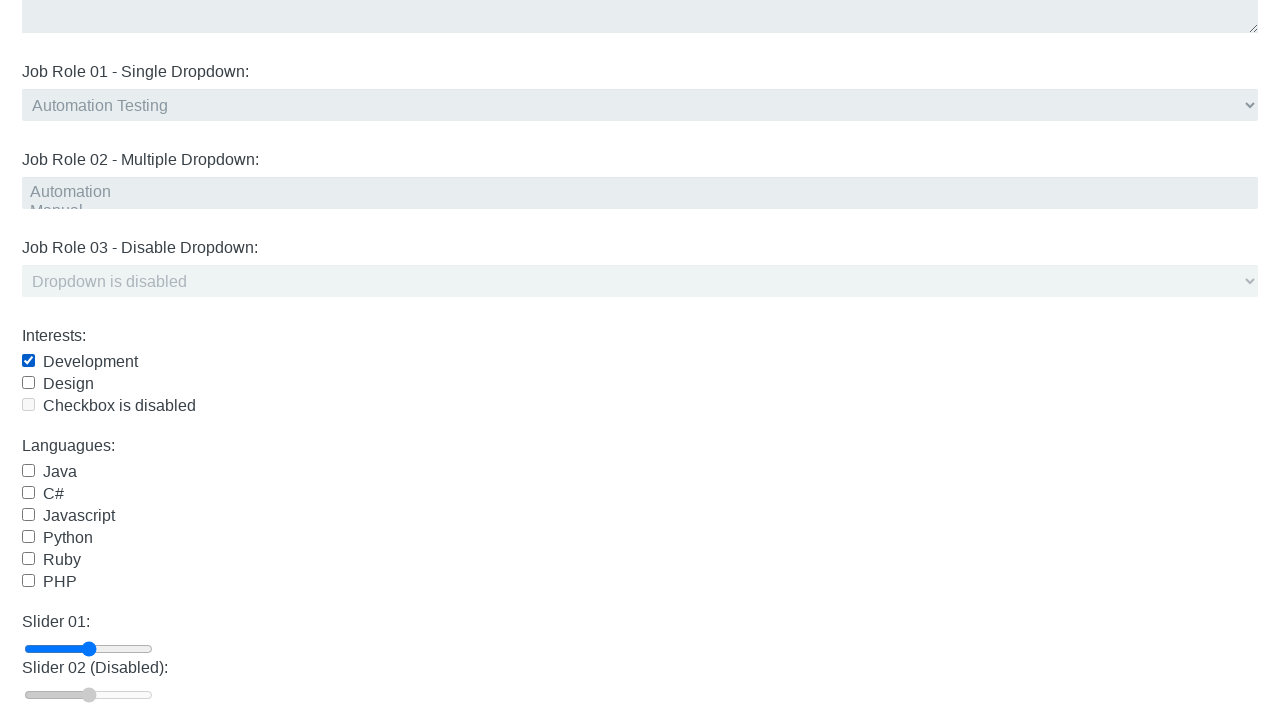

Clicked age under 18 radio button at (28, 360) on #under_18
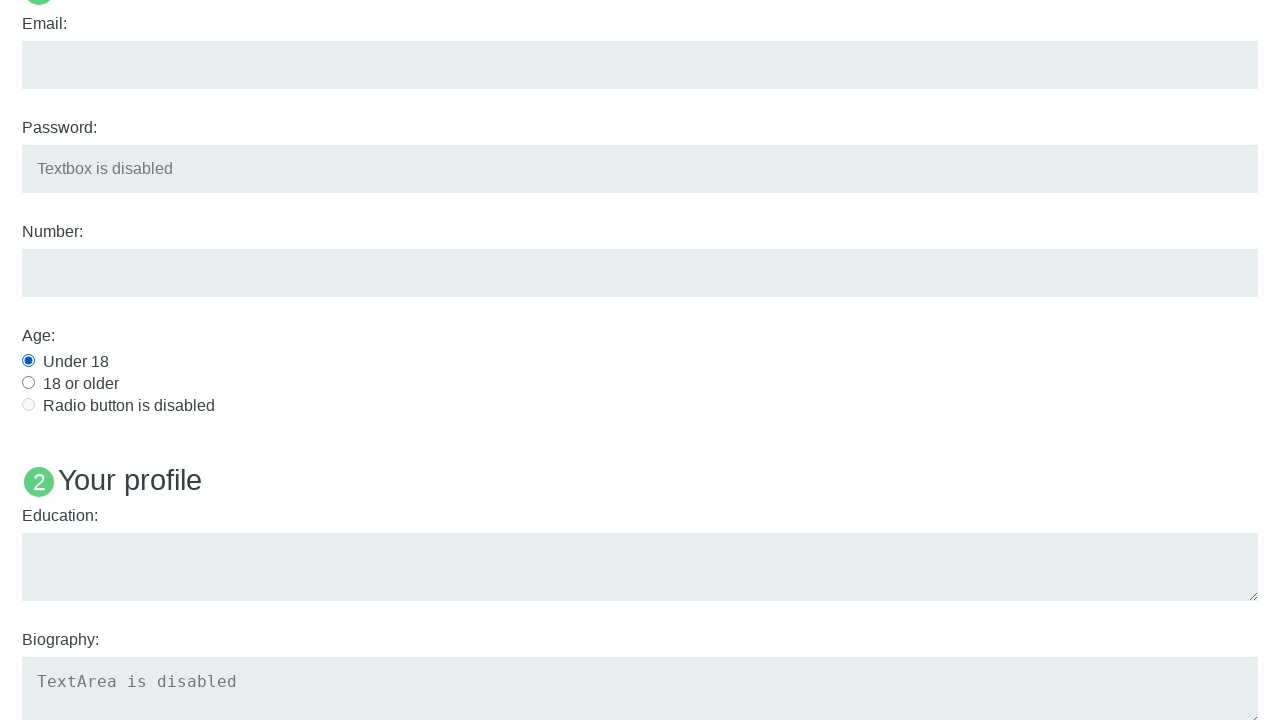

Waited 3 seconds for elements to update
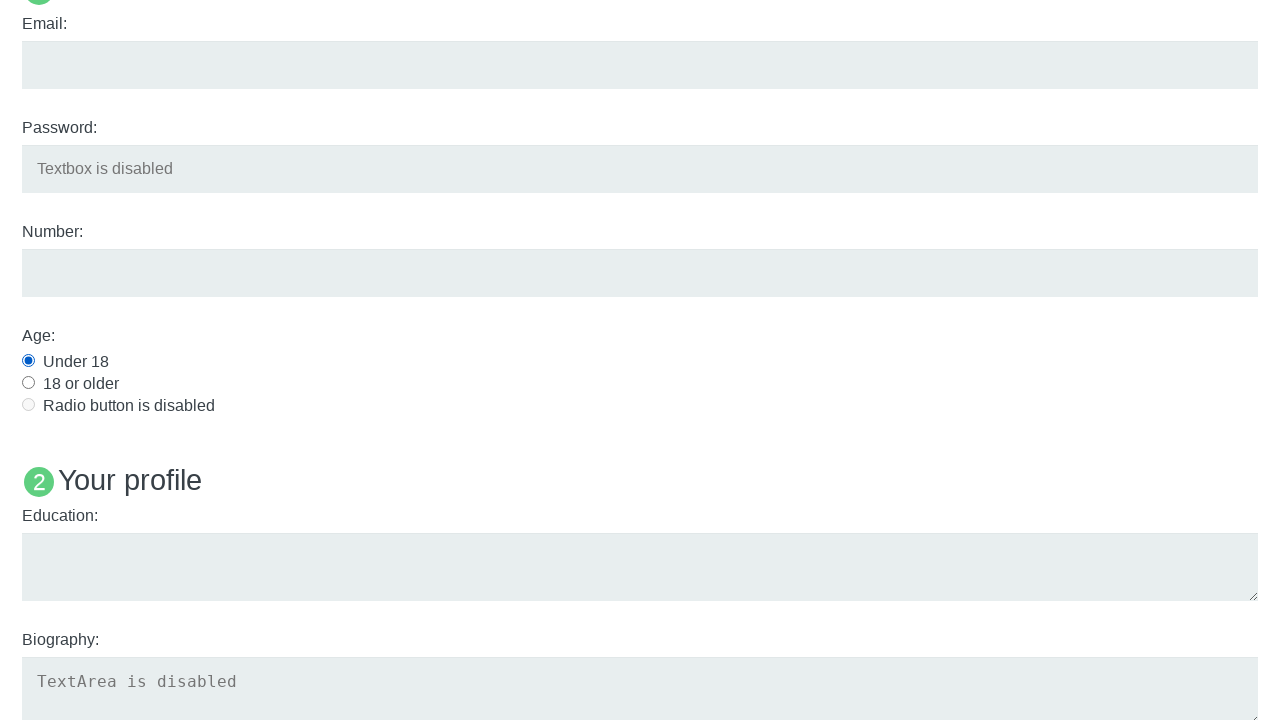

Verified development checkbox is now selected
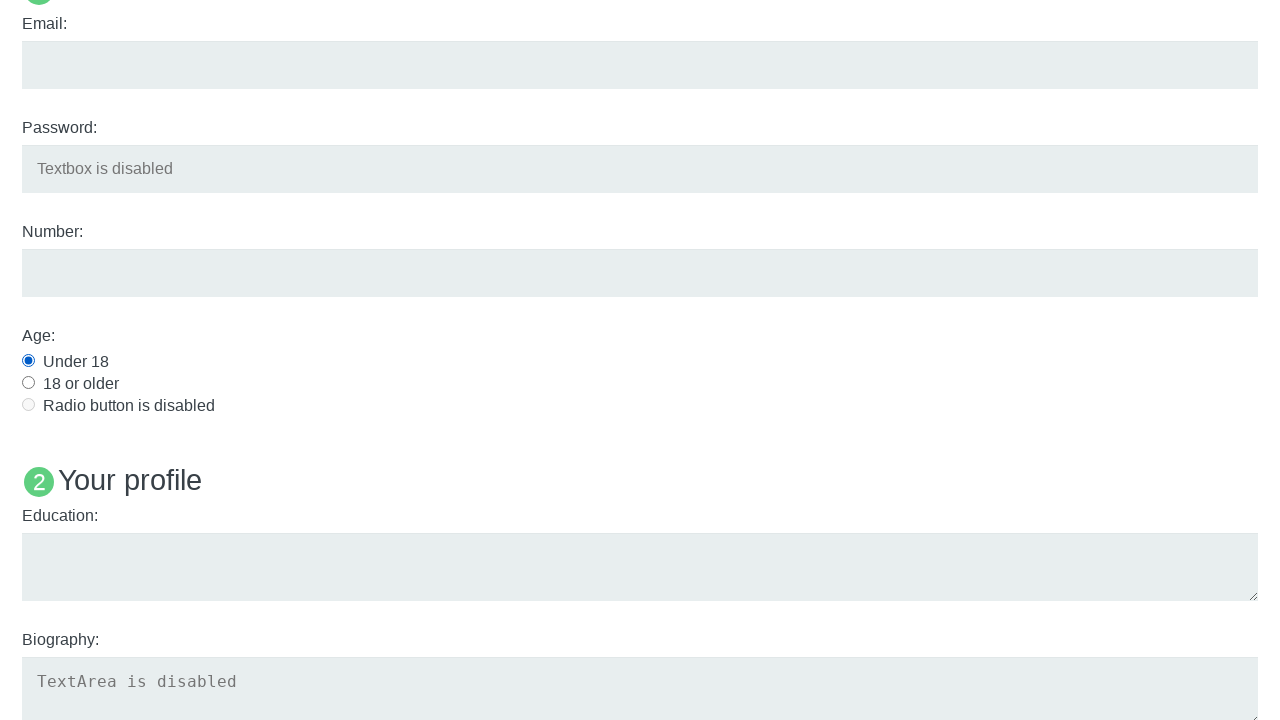

Verified age under 18 radio is now selected
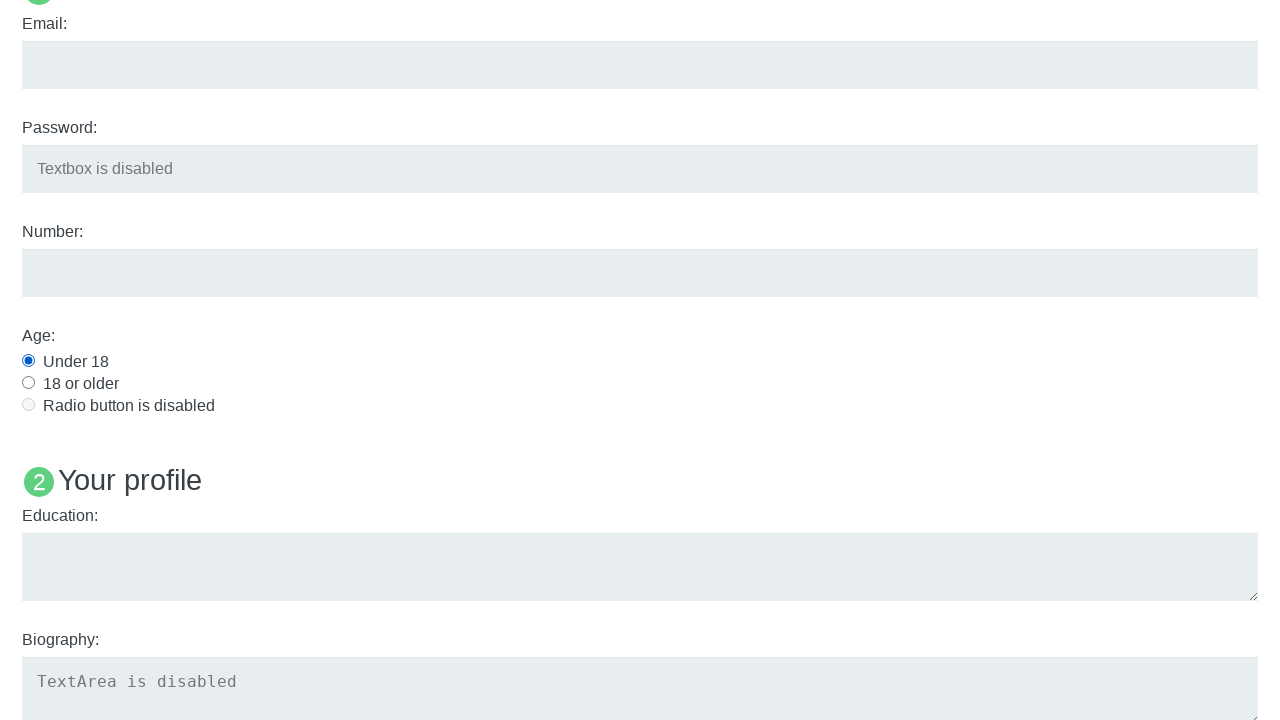

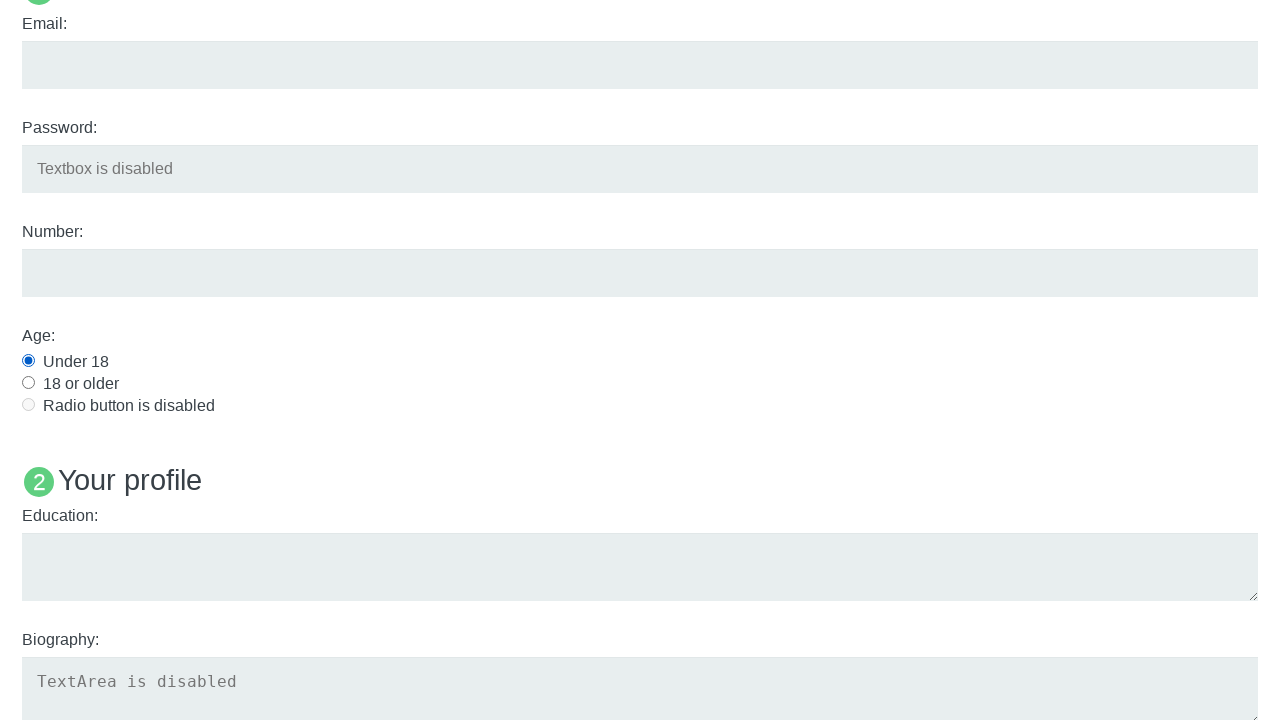